Tests right-click context menu functionality by performing a right-click on an element and selecting the "Cut" option from the context menu

Starting URL: https://swisnl.github.io/jQuery-contextMenu/demo.html

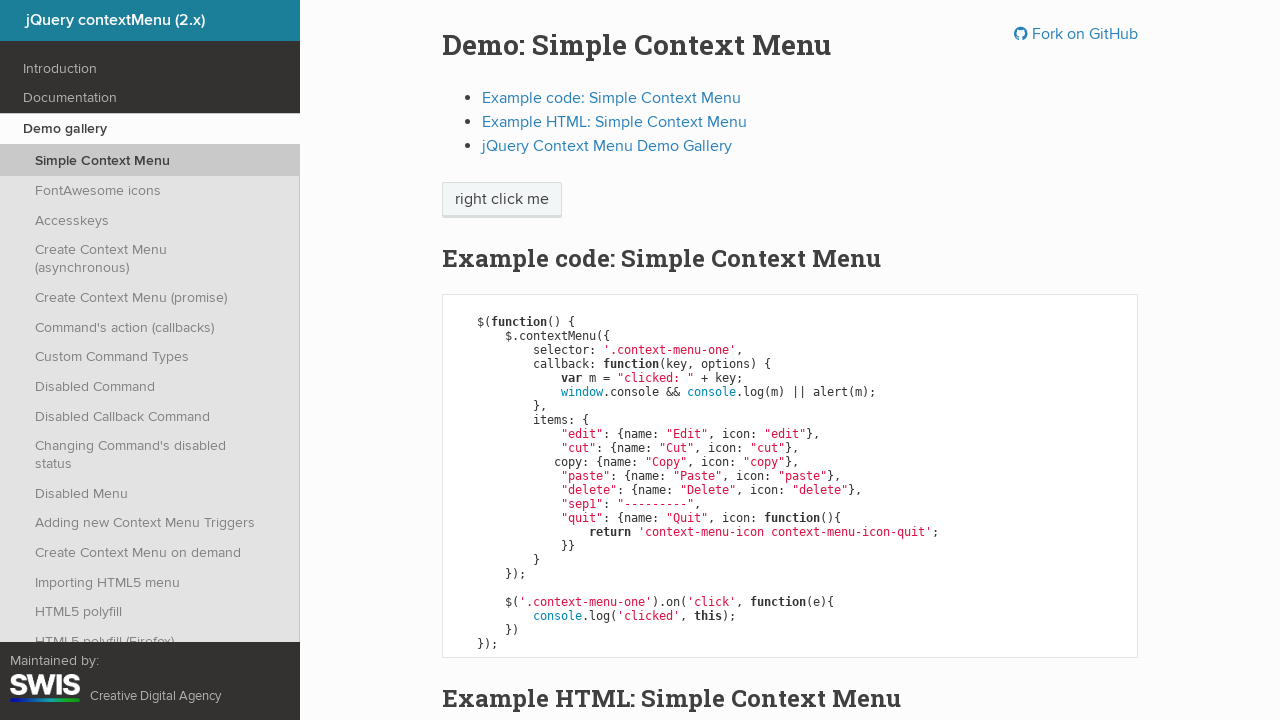

Located the element to right-click
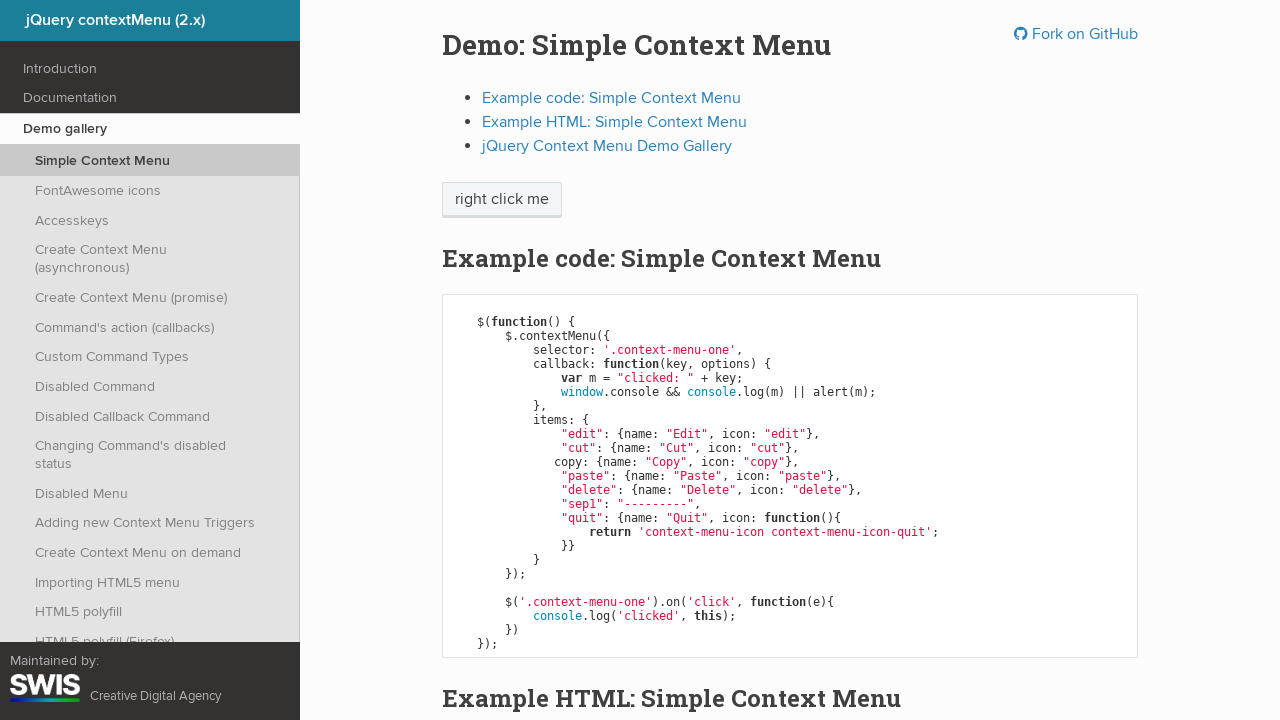

Performed right-click on the element to open context menu at (502, 200) on xpath=/html/body/div/section/div/div/div/p/span
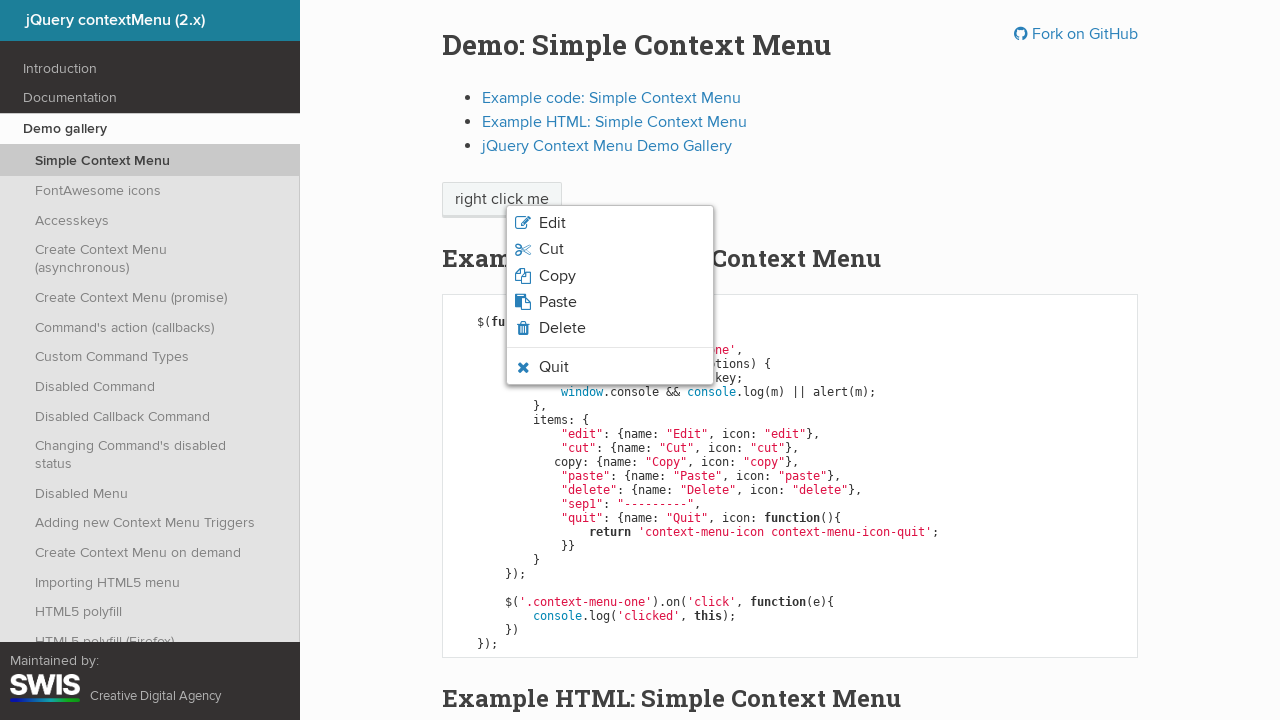

Clicked the 'Cut' option from the context menu at (552, 223) on xpath=/html/body/ul/li[1]/span
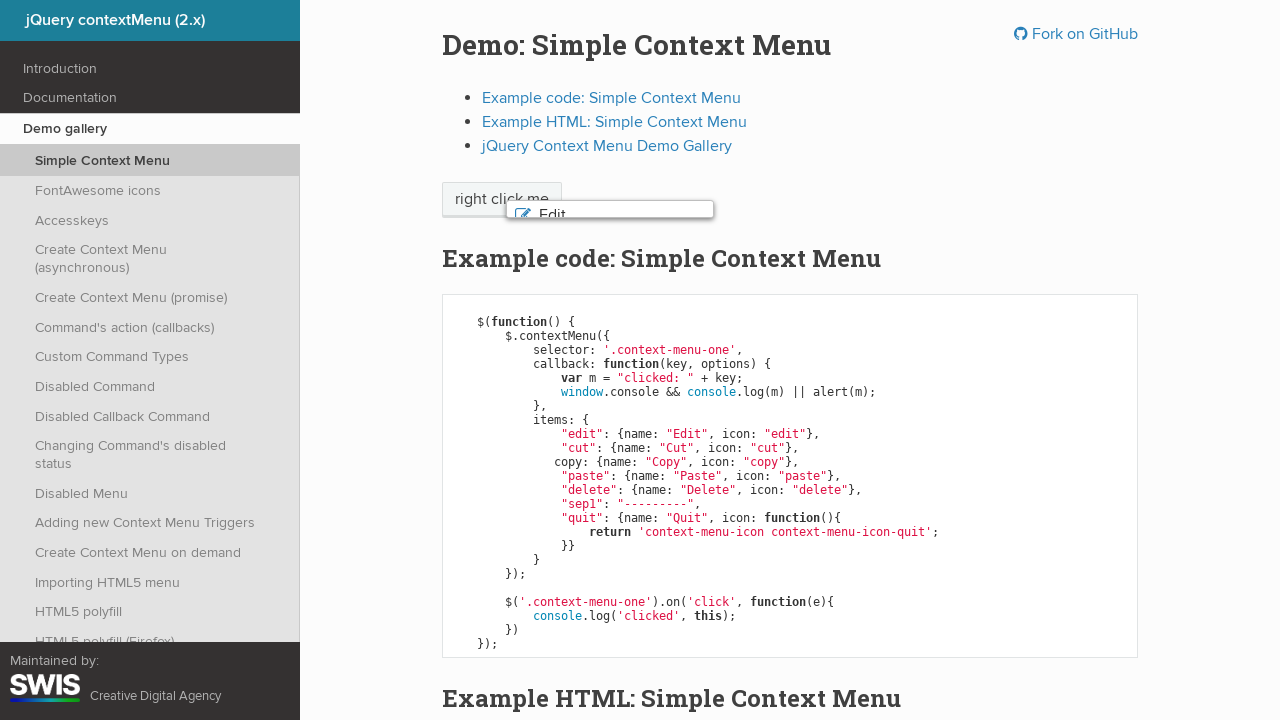

Accepted the alert dialog that appeared after cutting
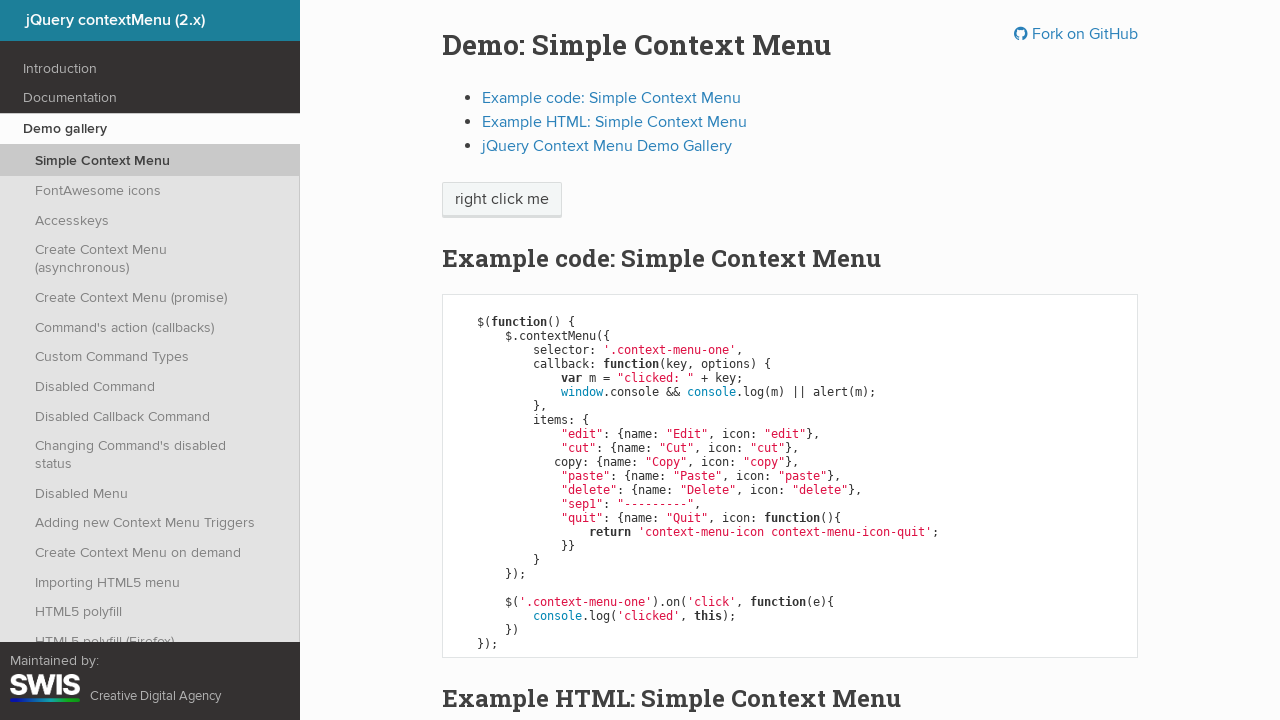

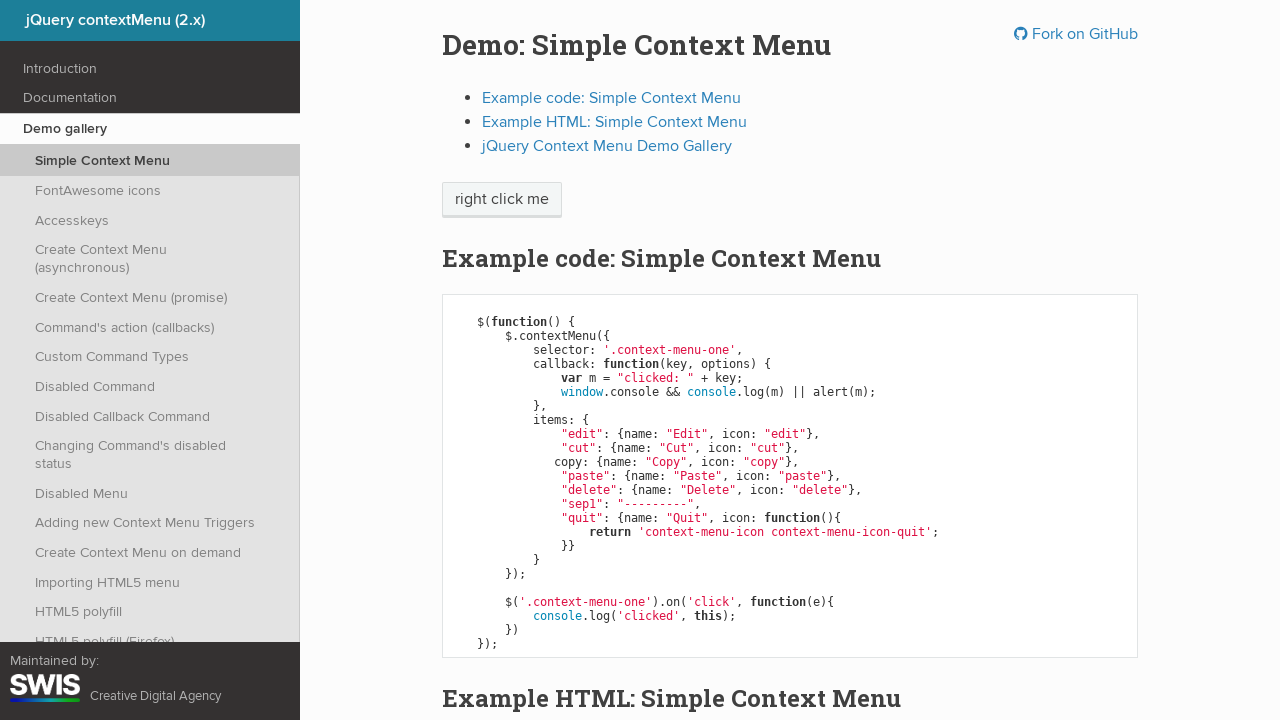